Clicks the About Us menu item on the homepage

Starting URL: https://www.demoblaze.com/

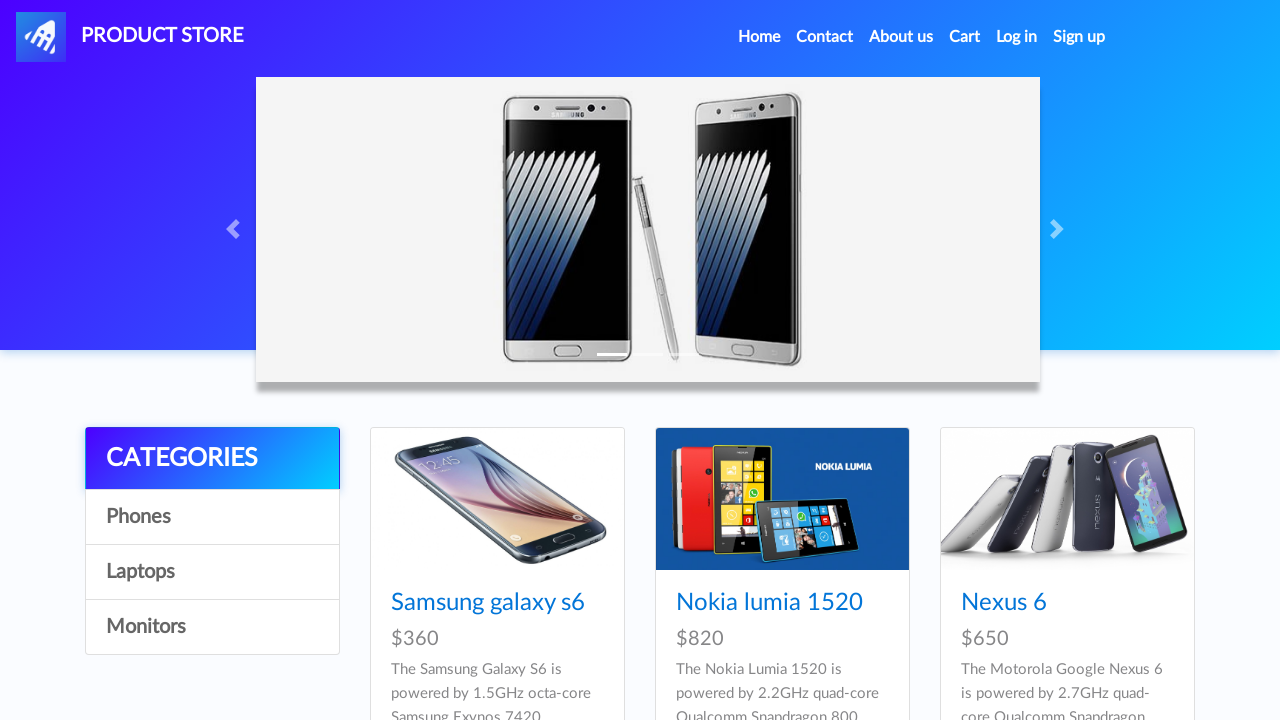

Clicked the About Us menu item at (901, 37) on xpath=//a[.='About us']
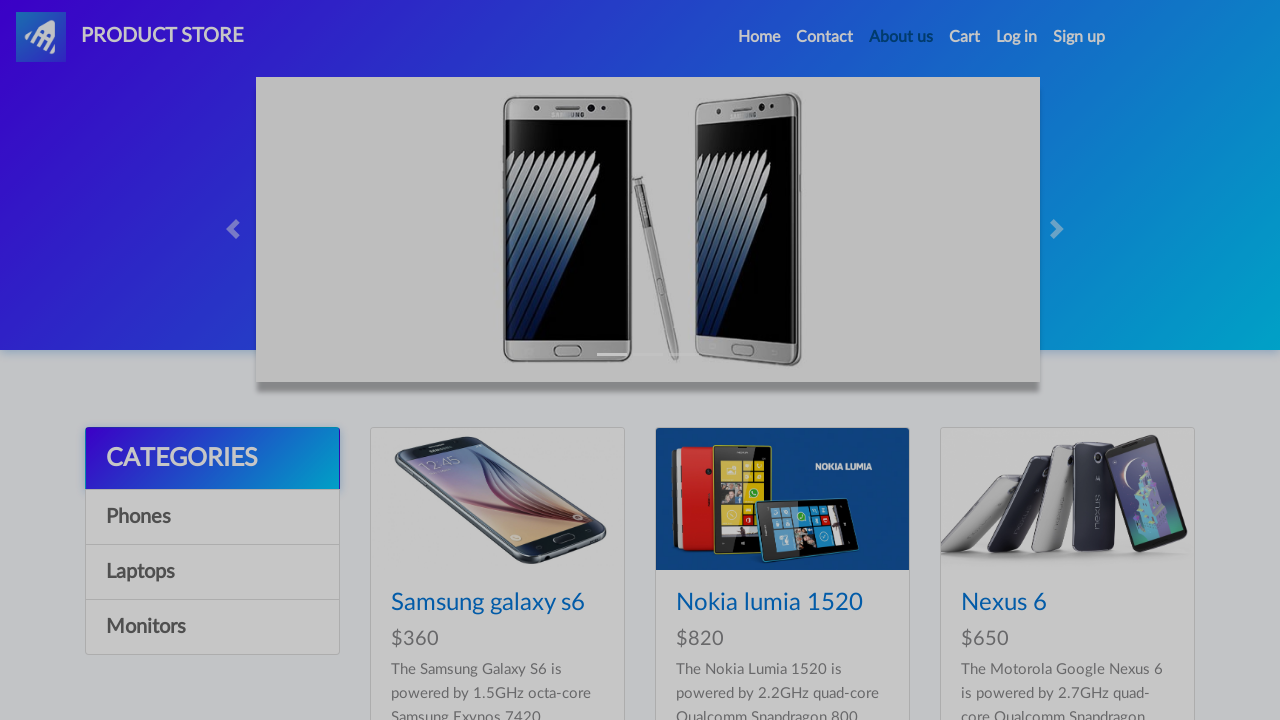

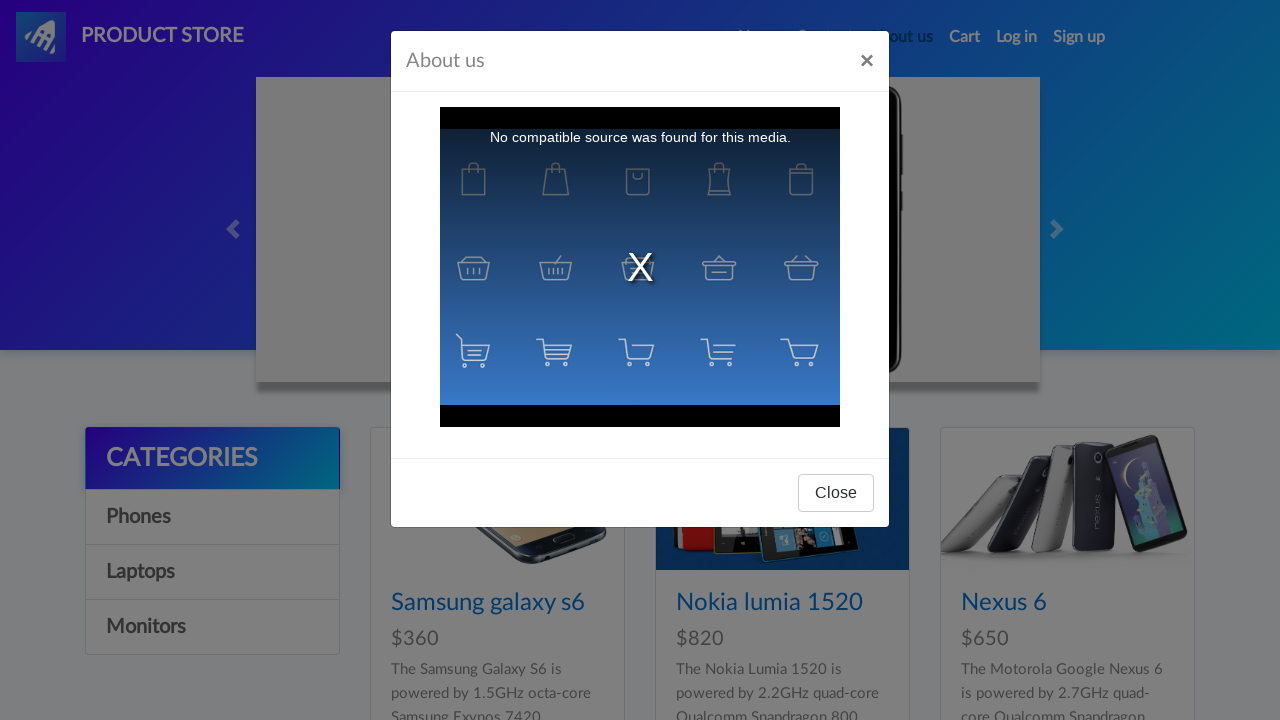